Tests dynamic loading functionality by clicking the start button to trigger dynamic content loading

Starting URL: https://the-internet.herokuapp.com/dynamic_loading/1

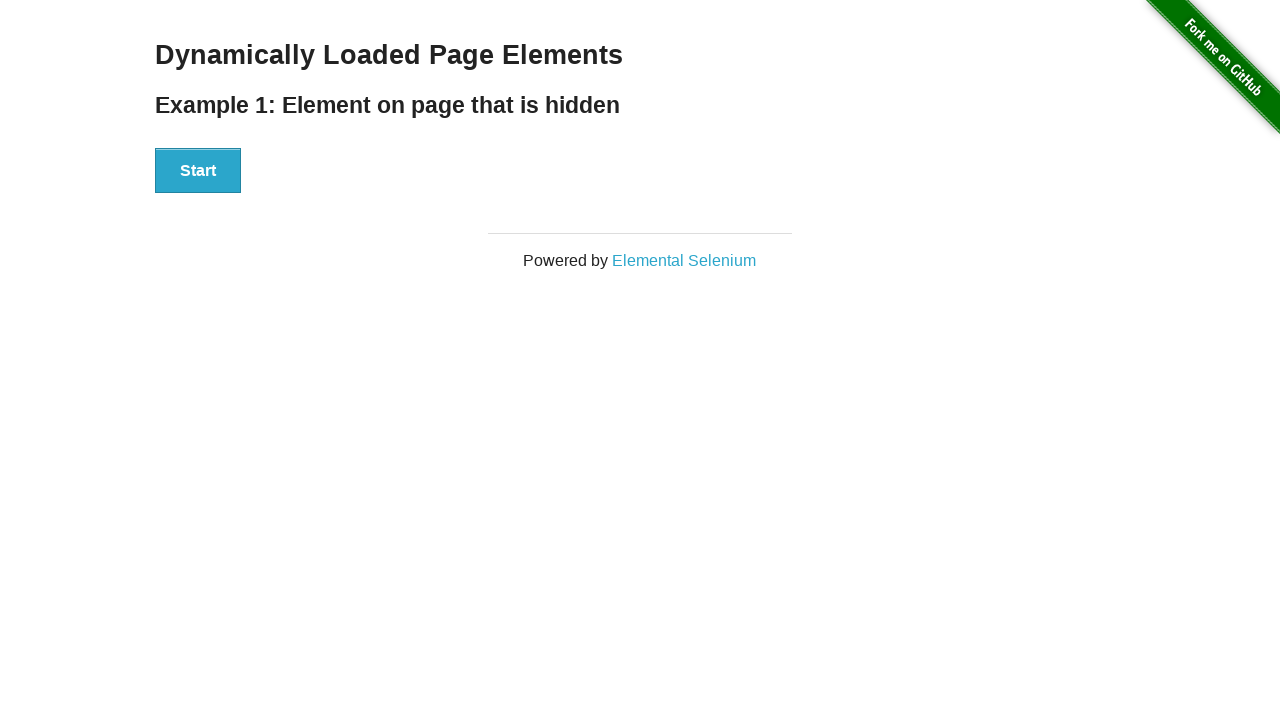

Clicked start button to trigger dynamic content loading at (198, 171) on div#start button
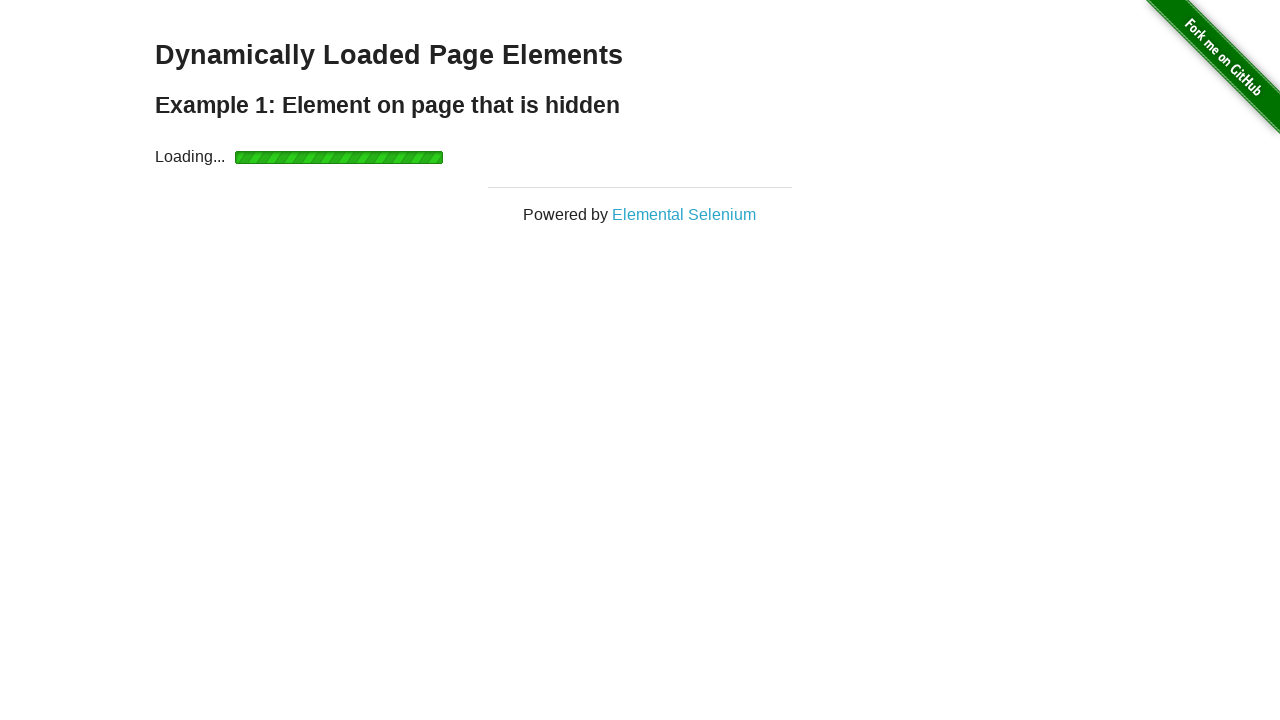

Dynamic content loaded - finish element appeared
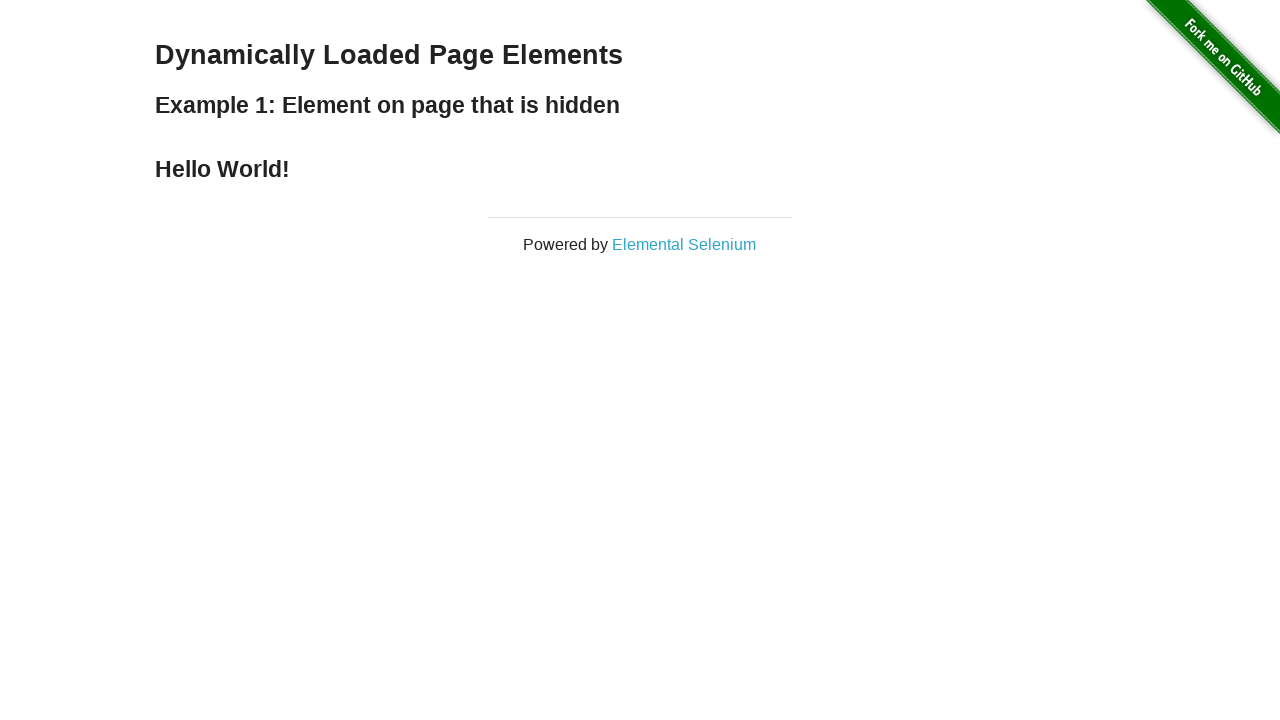

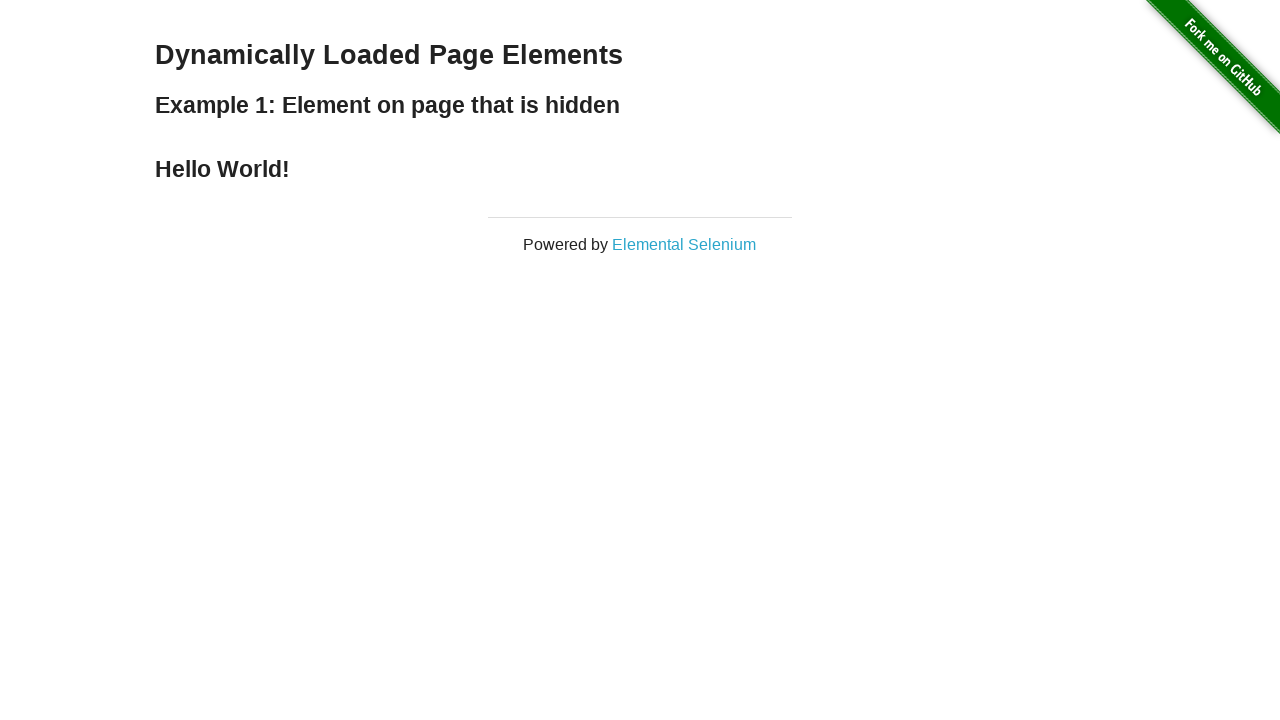